Evaluates the design of a website by navigating to it, extracting page structure information, and testing responsive design by changing viewport sizes to mobile (375px), tablet (768px), and desktop (1920px) views.

Starting URL: https://subspace.deacon.build

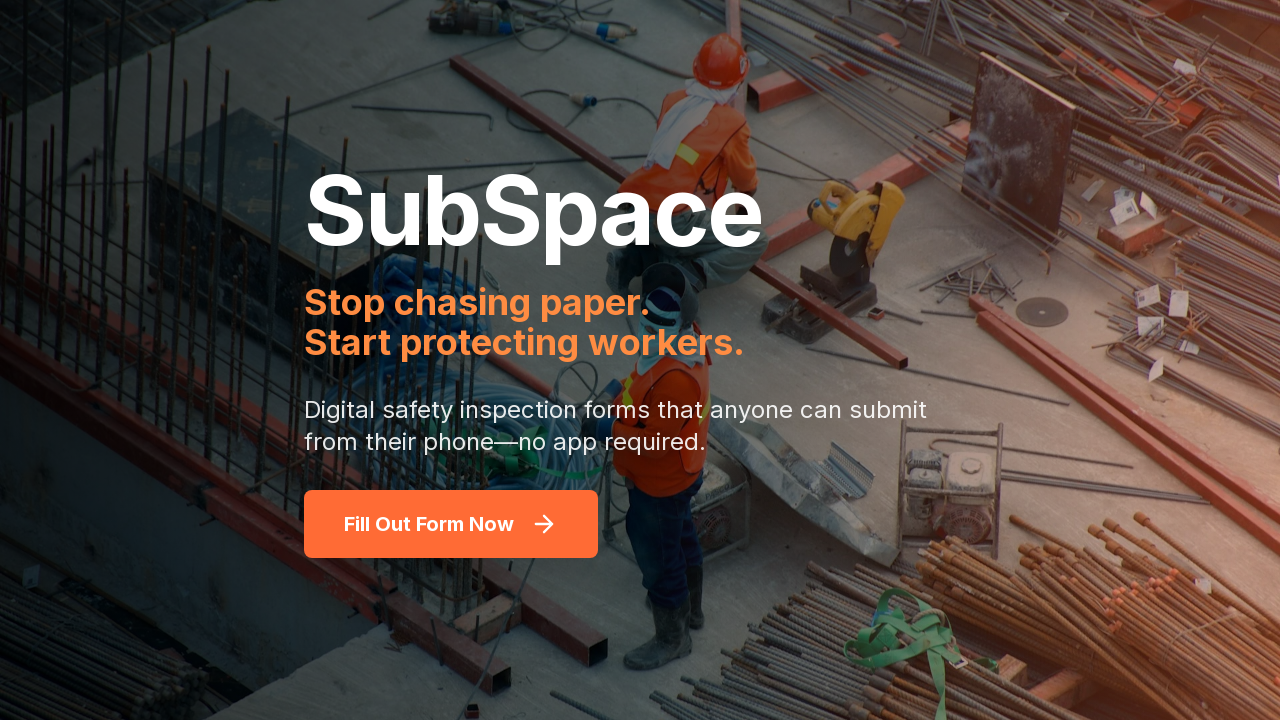

Waited for page to fully load (networkidle state)
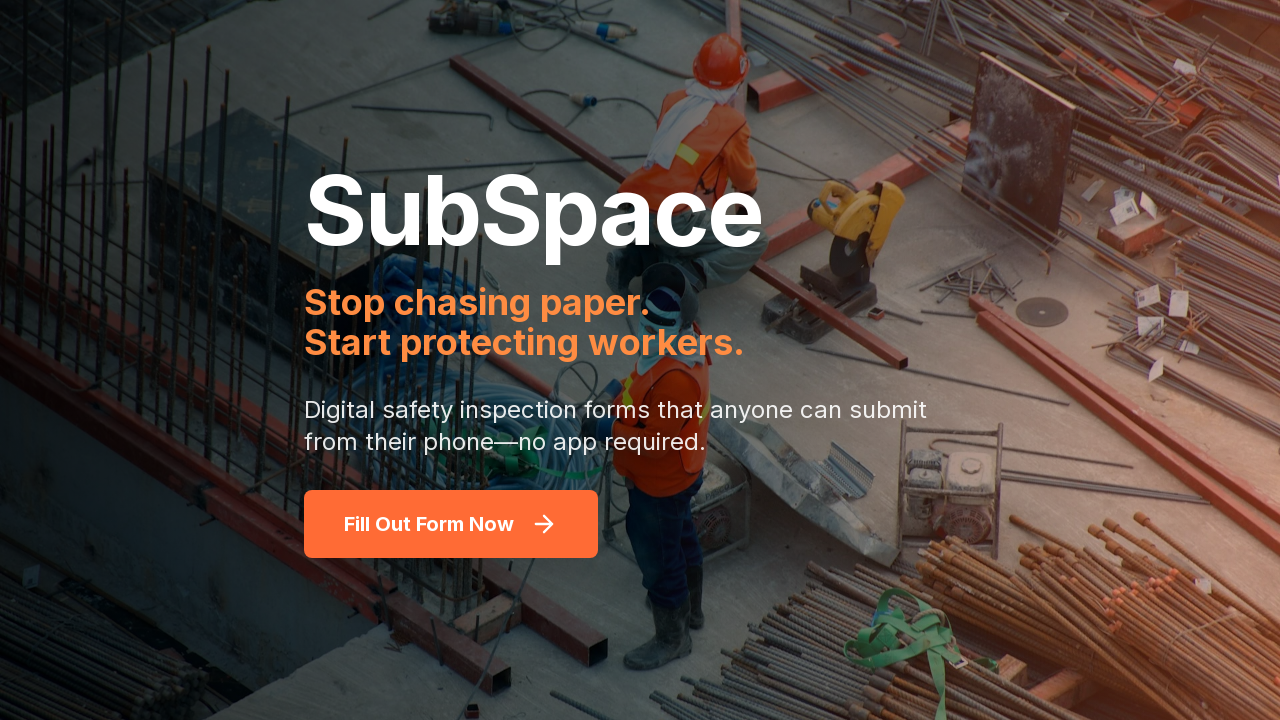

Retrieved page title: SubSpace - Subcontractor Form Portal
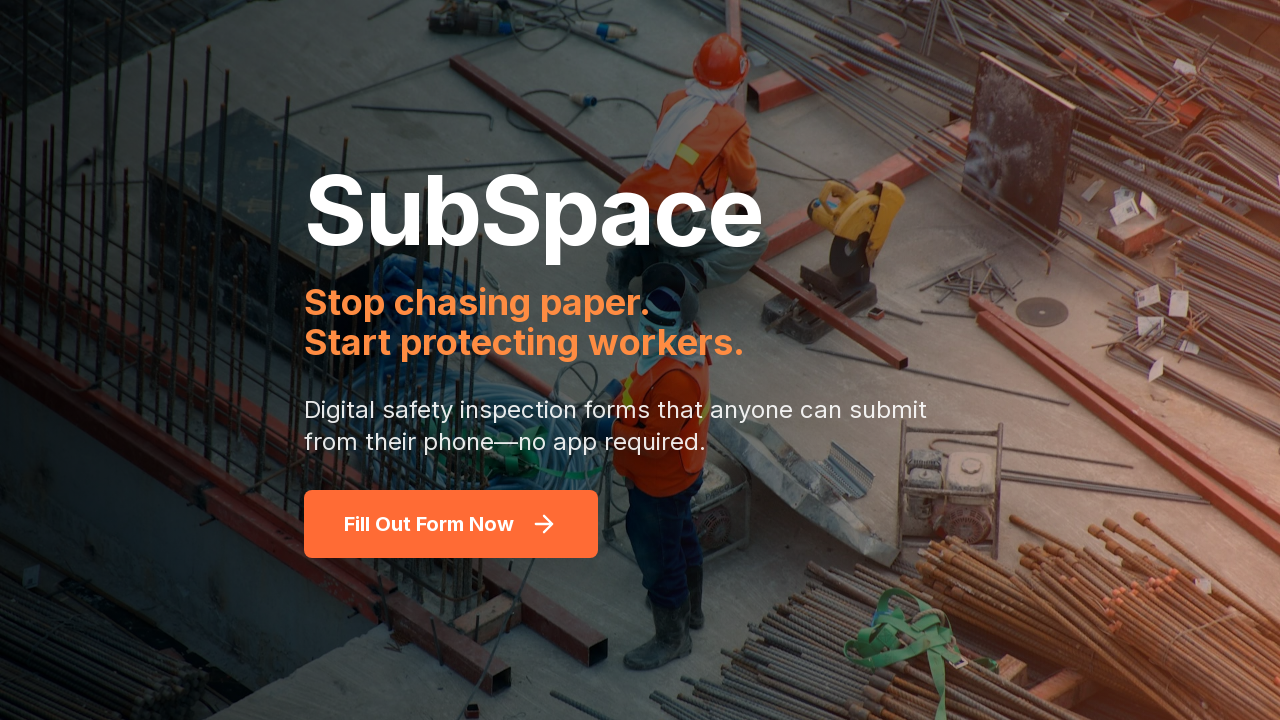

Verified main content body is visible
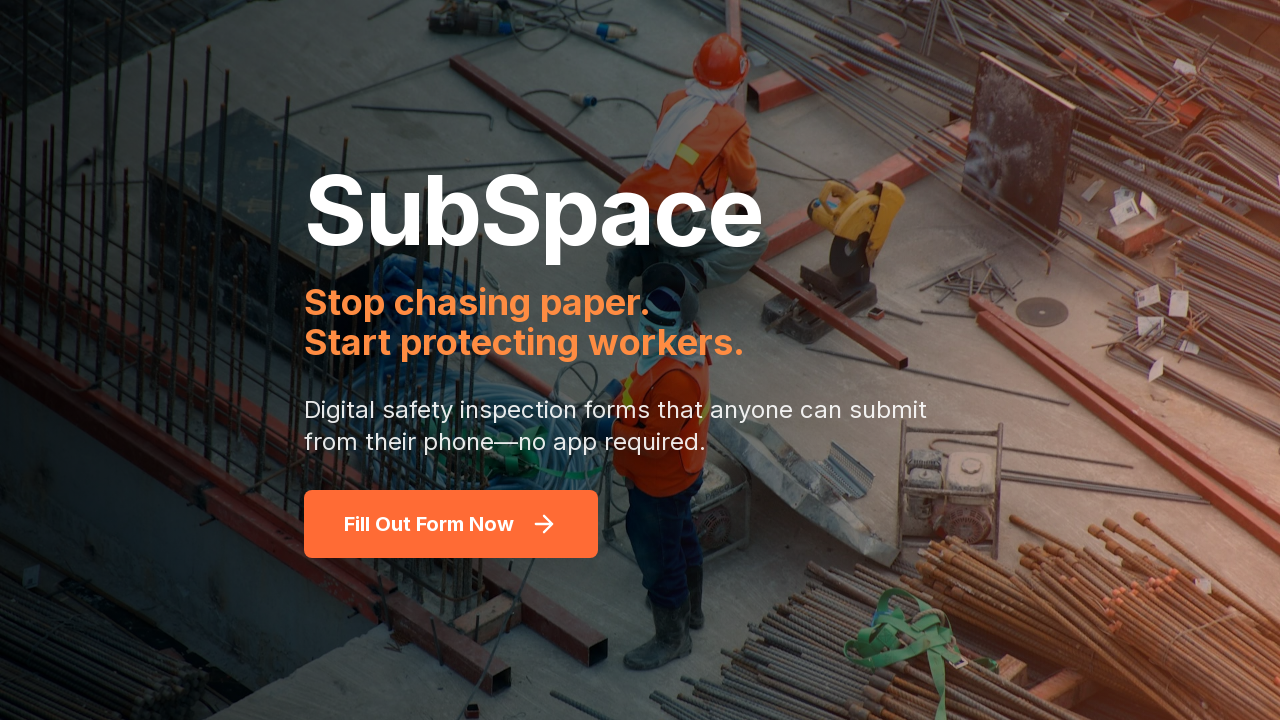

Found page headings (h1-h6 elements)
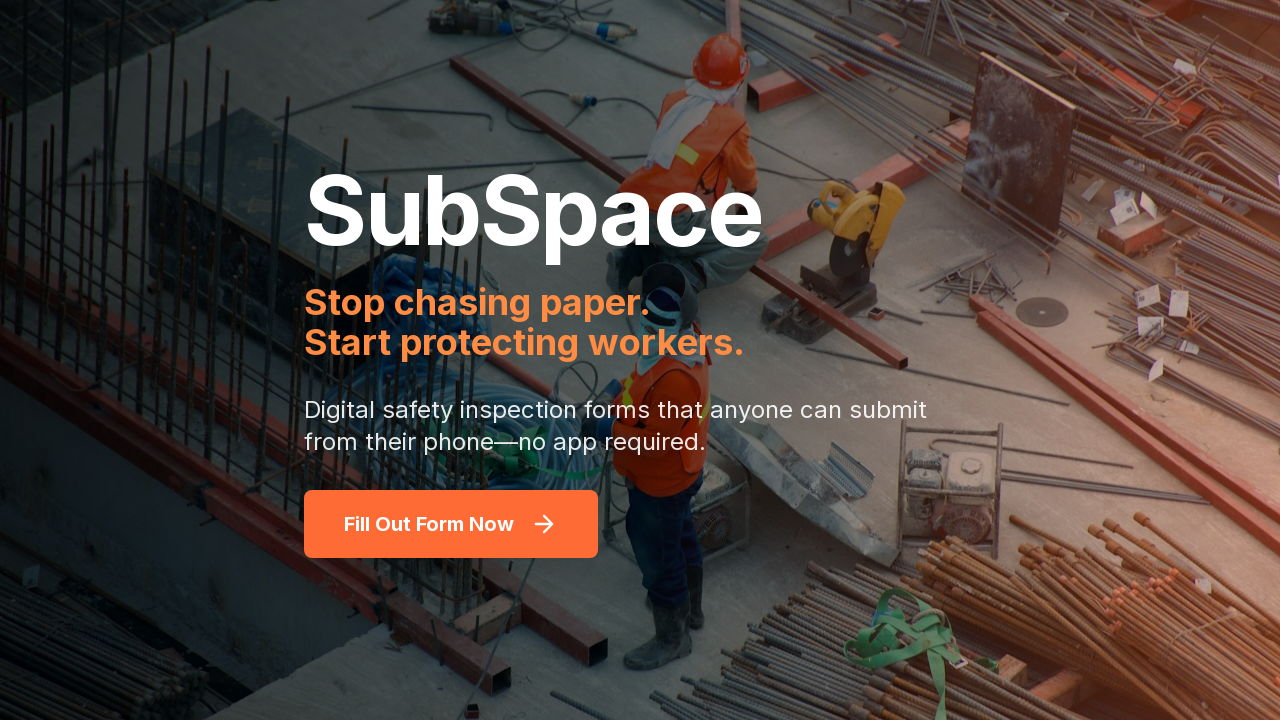

Set viewport to mobile size (375px x 667px)
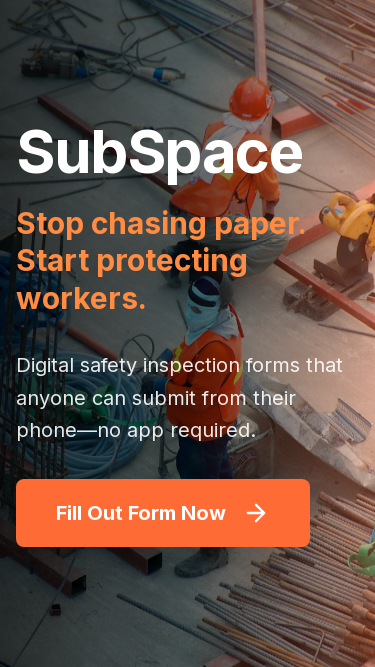

Waited 500ms for mobile view to render
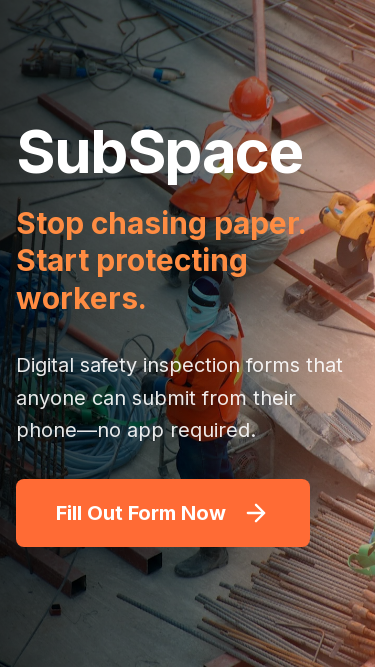

Set viewport to tablet size (768px x 1024px)
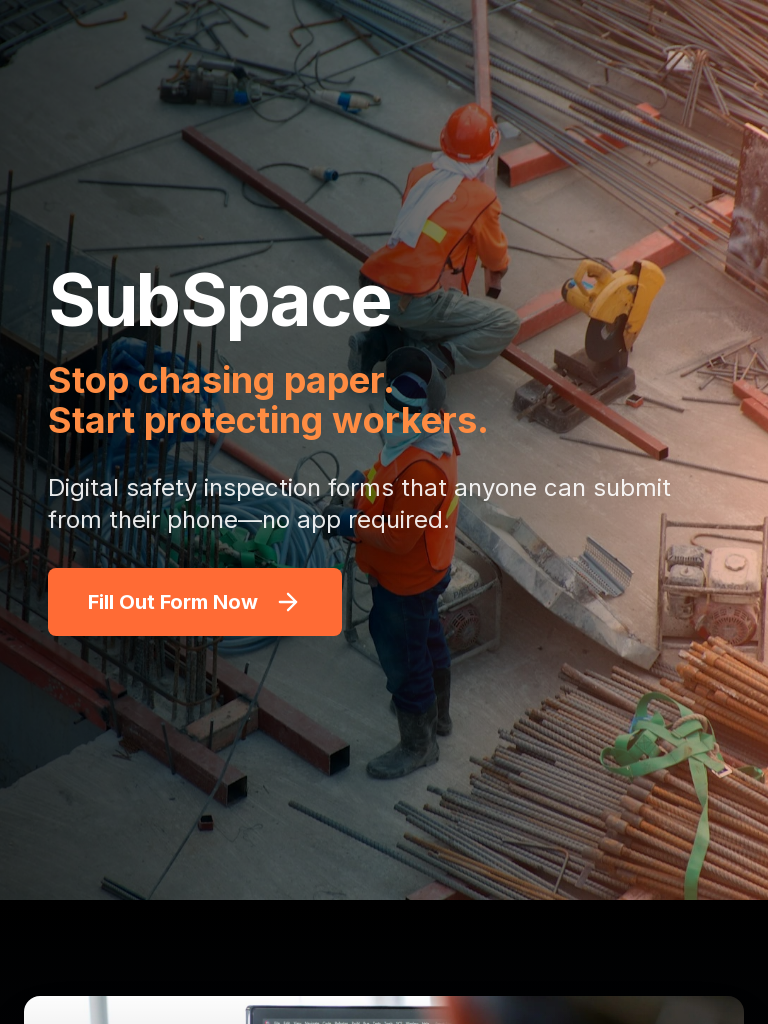

Waited 500ms for tablet view to render
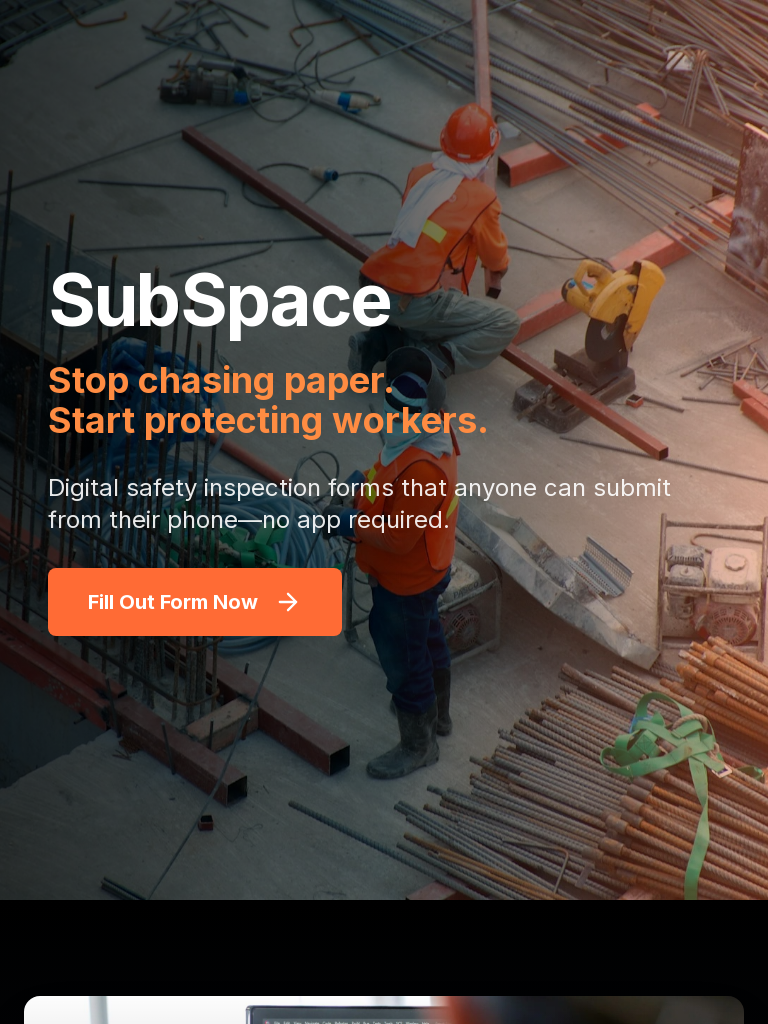

Set viewport to desktop size (1920px x 1080px)
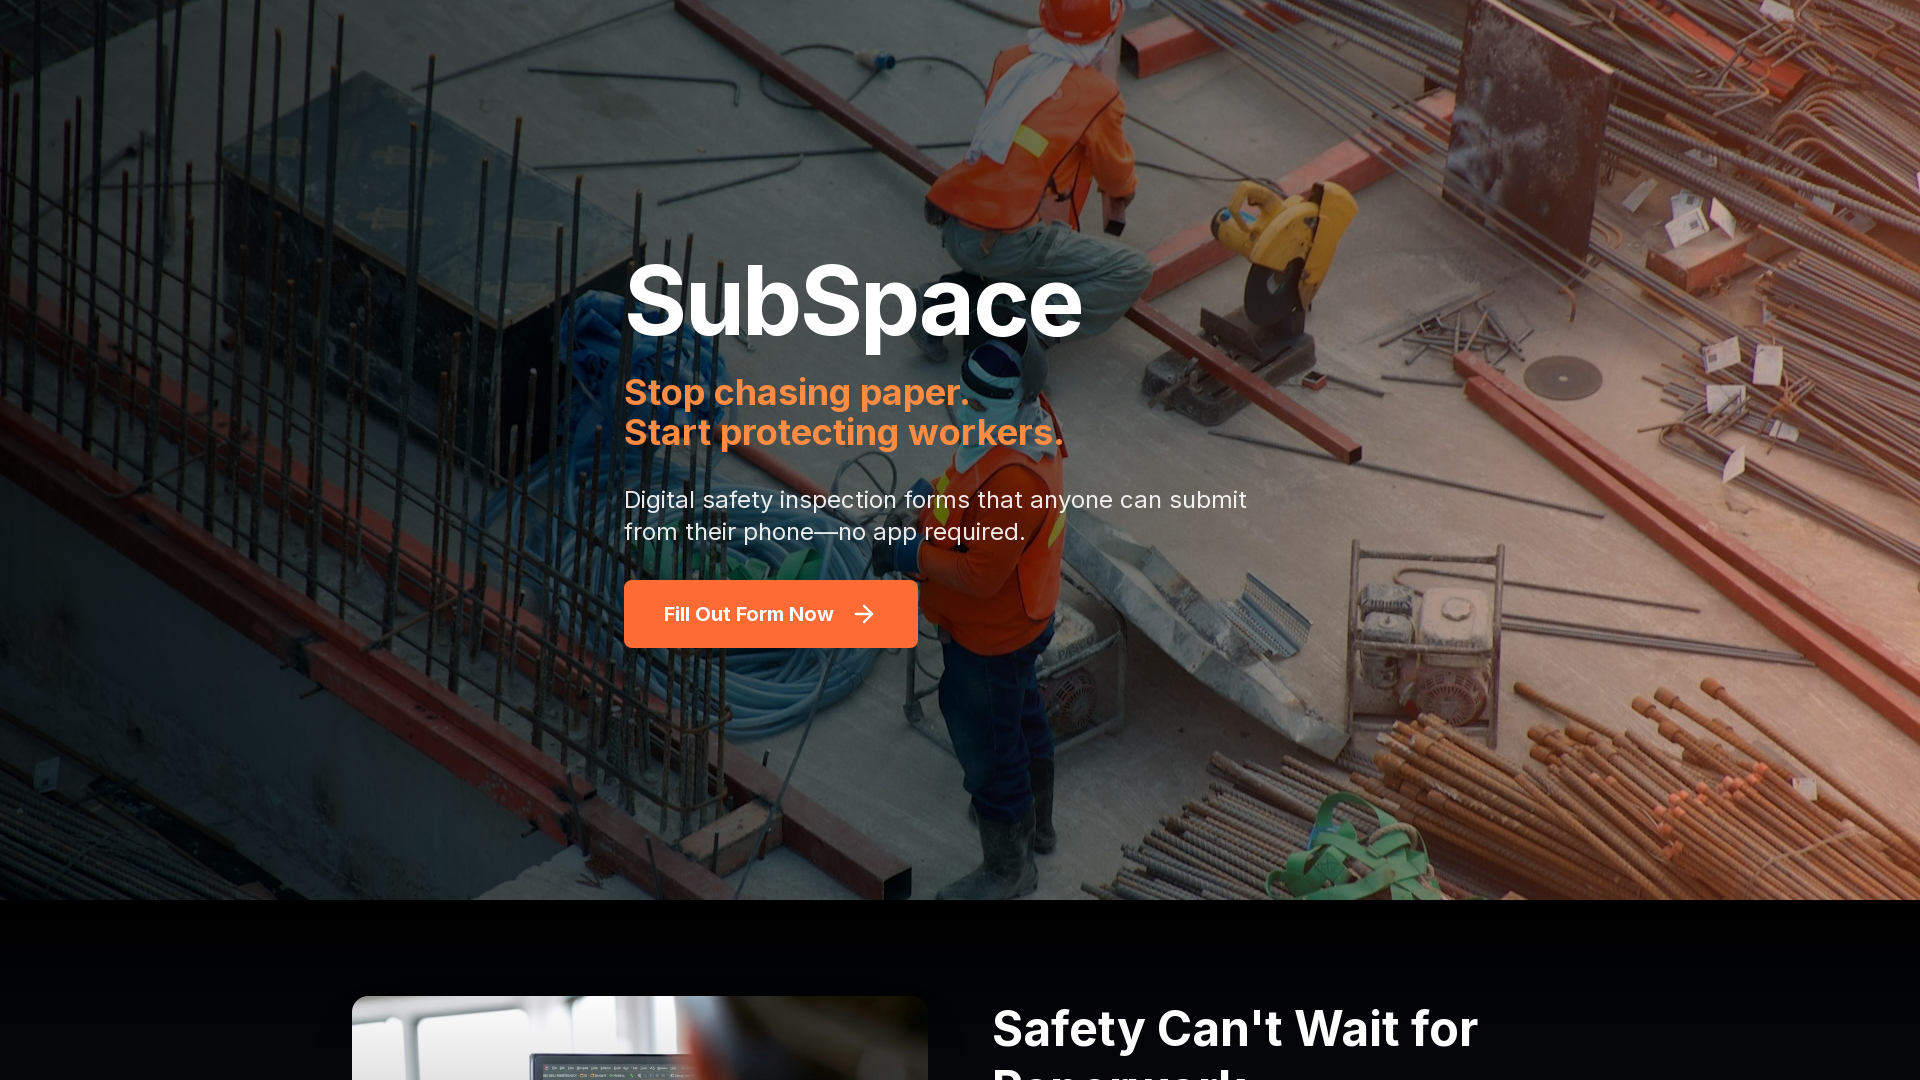

Waited 500ms for desktop view to render
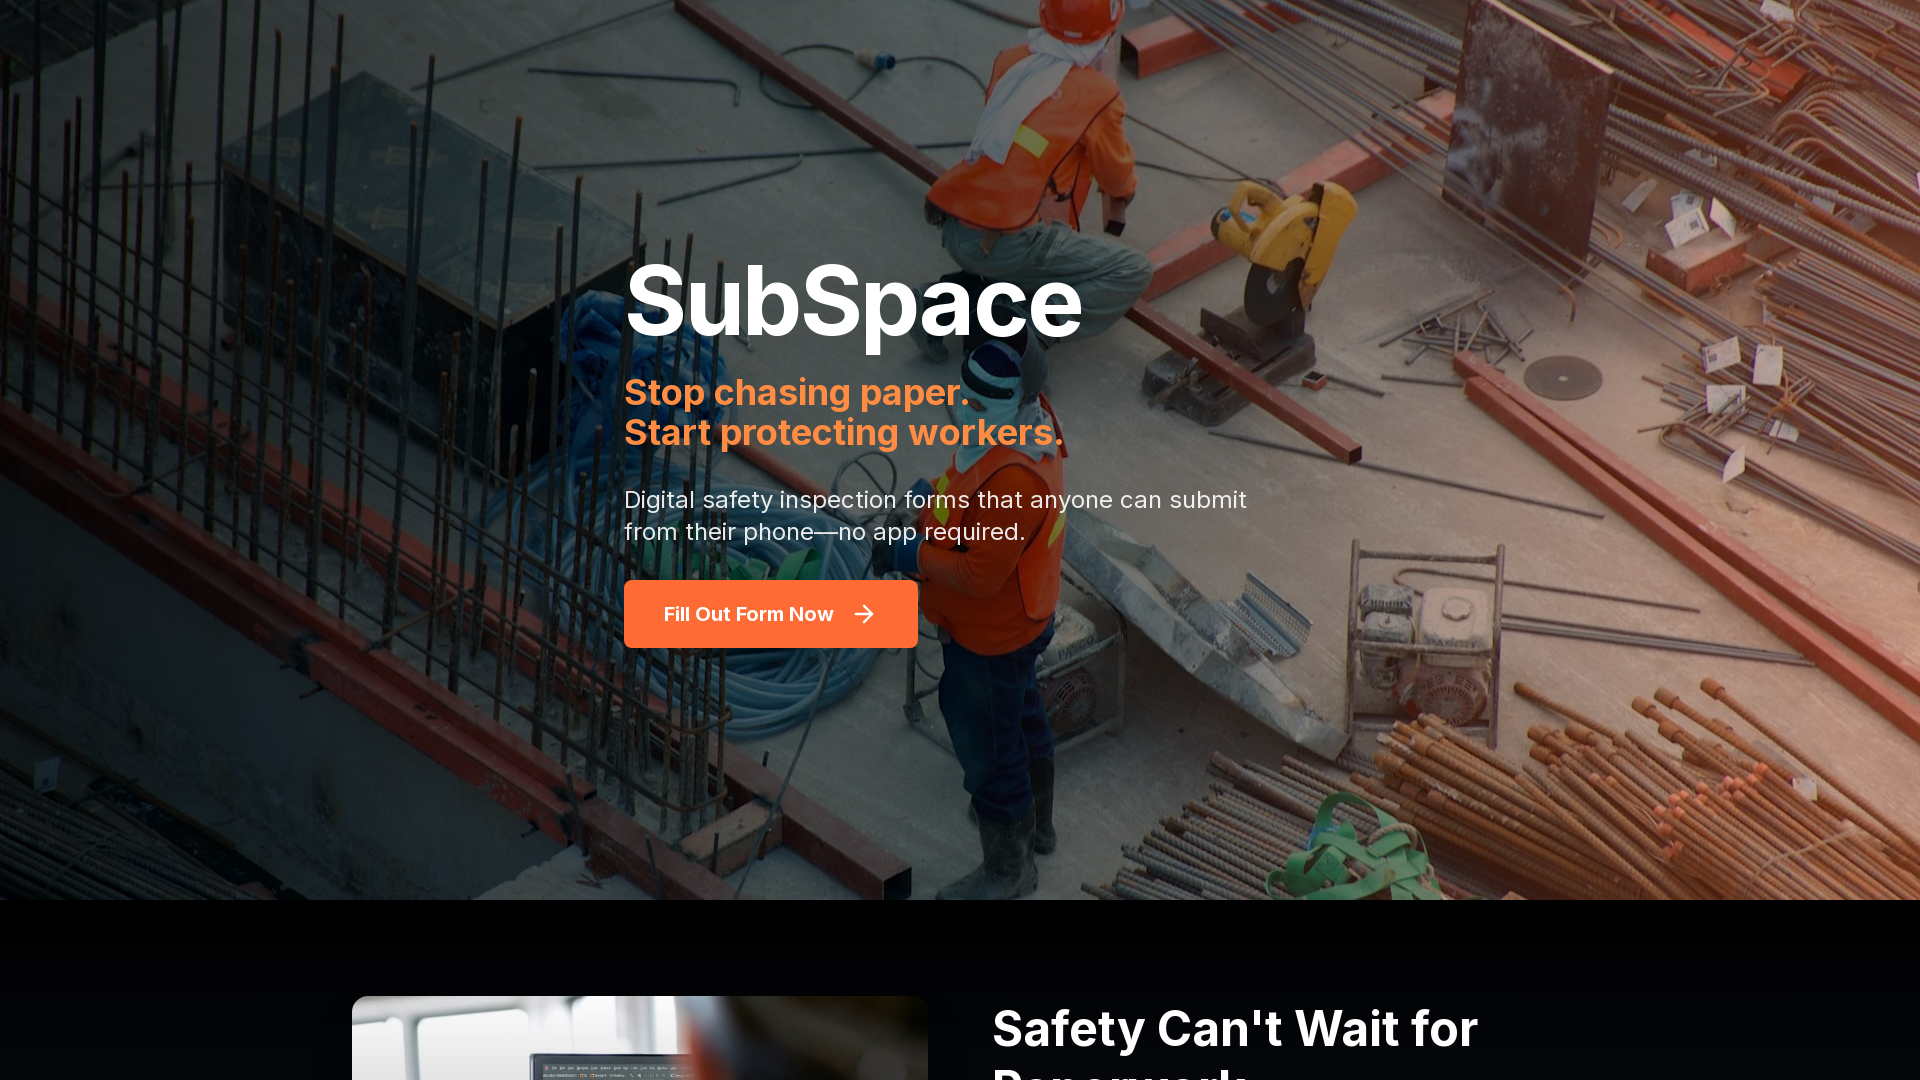

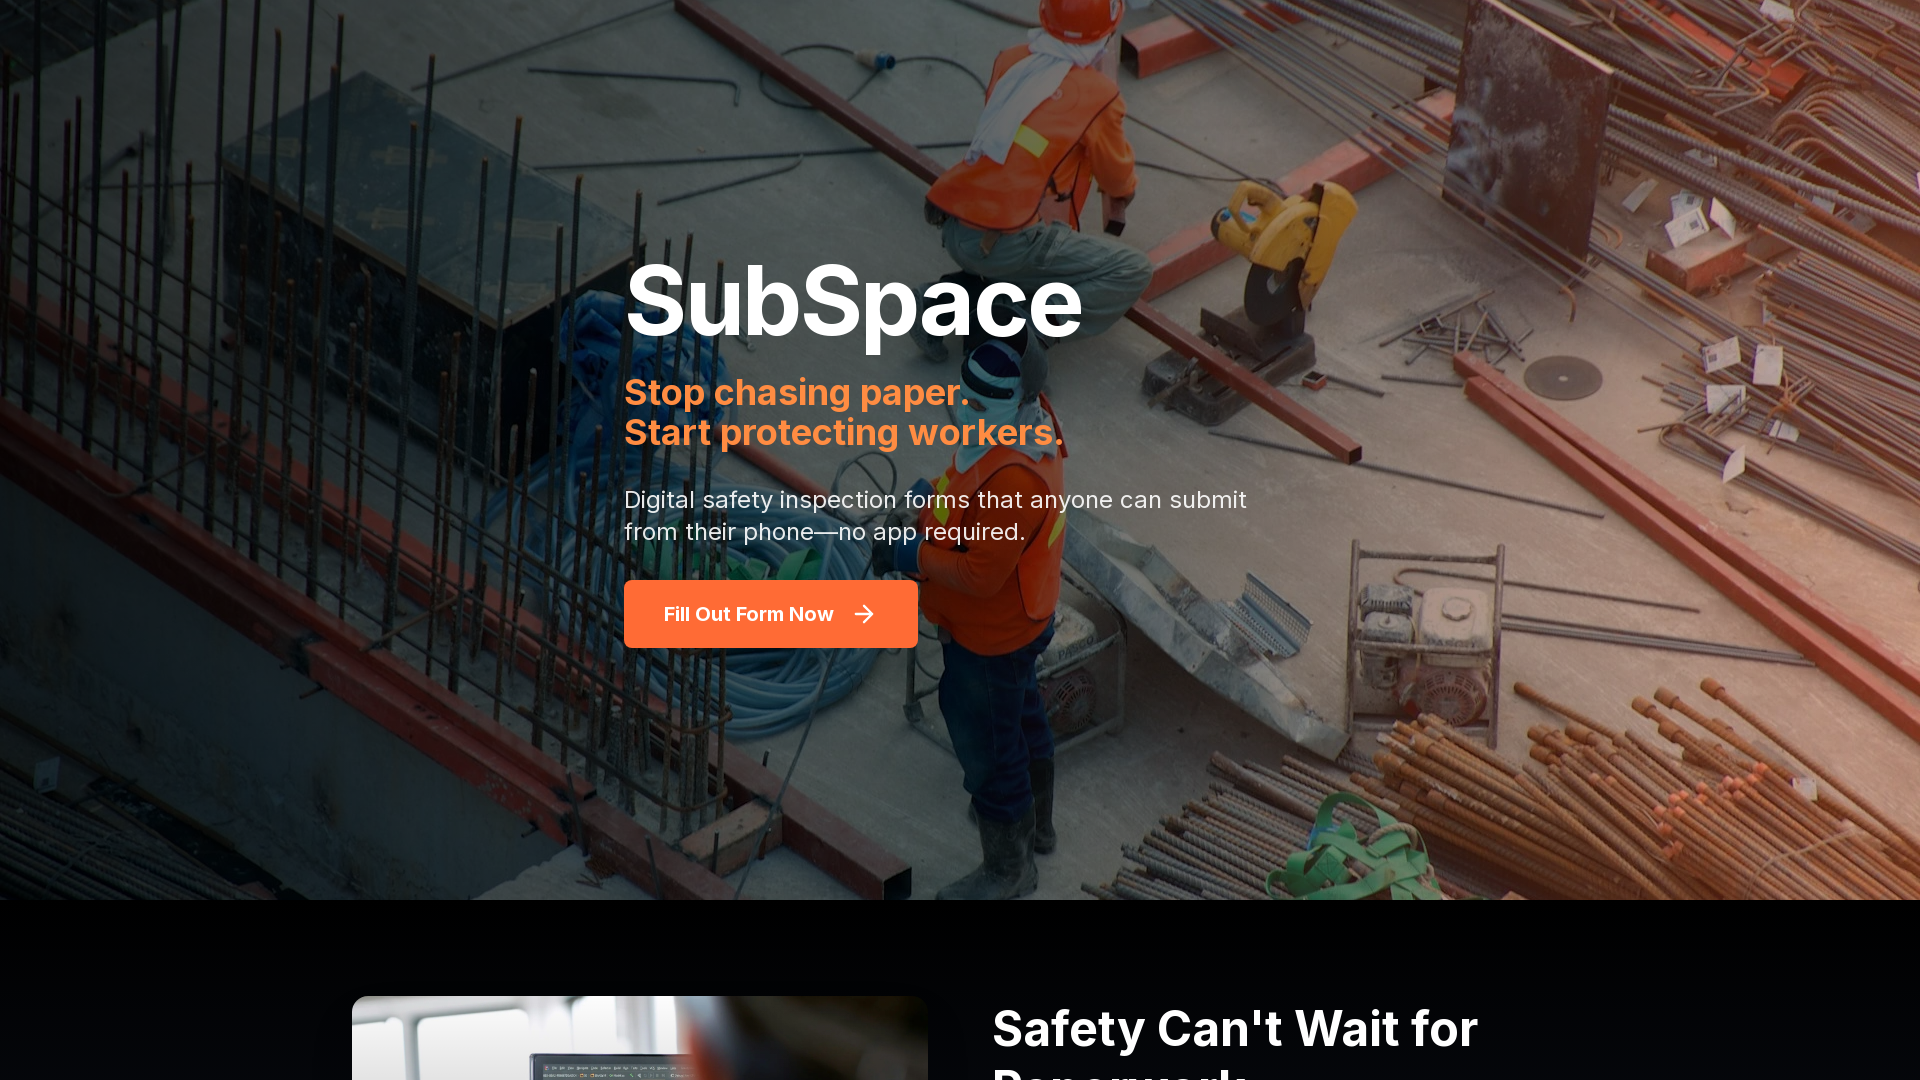